Tests dropdown selection functionality by selecting options using different methods (by index and by visible text)

Starting URL: https://www.leafground.com/select.xhtml

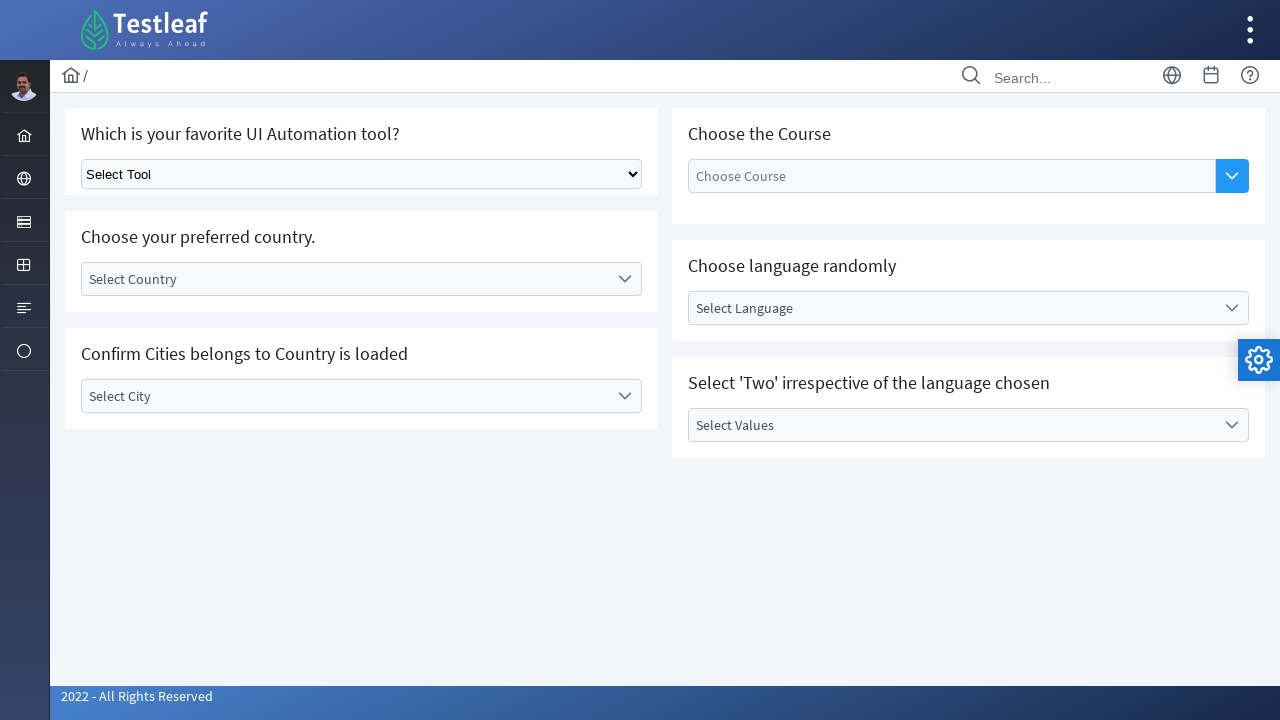

Dropdown element loaded and is ready for interaction
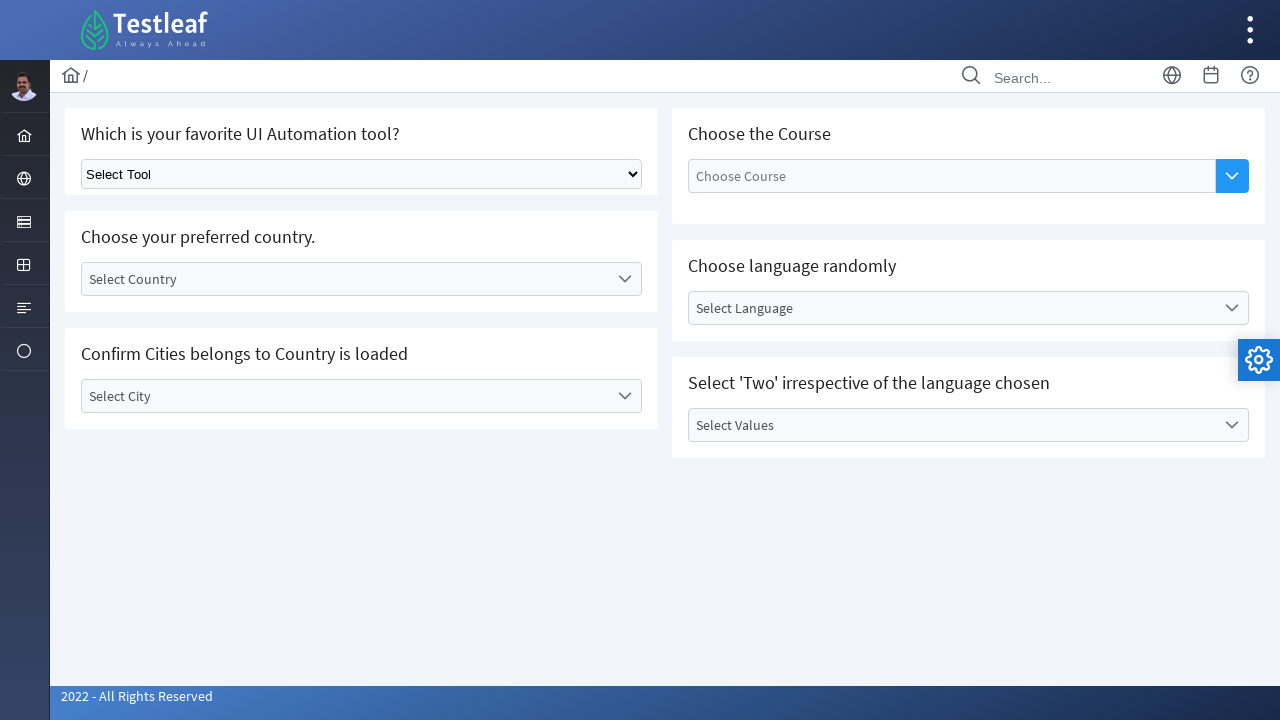

Selected dropdown option by index 2 (3rd option) on .ui-selectonemenu
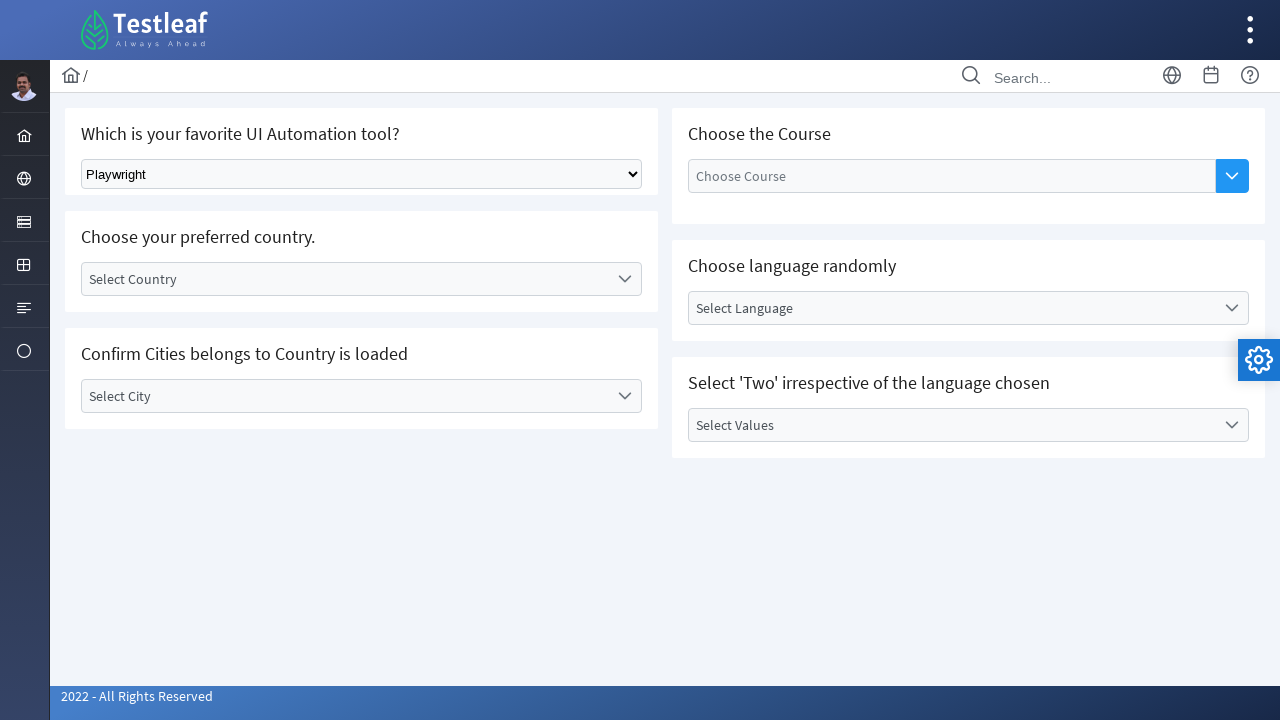

Waited 2 seconds to observe the selection
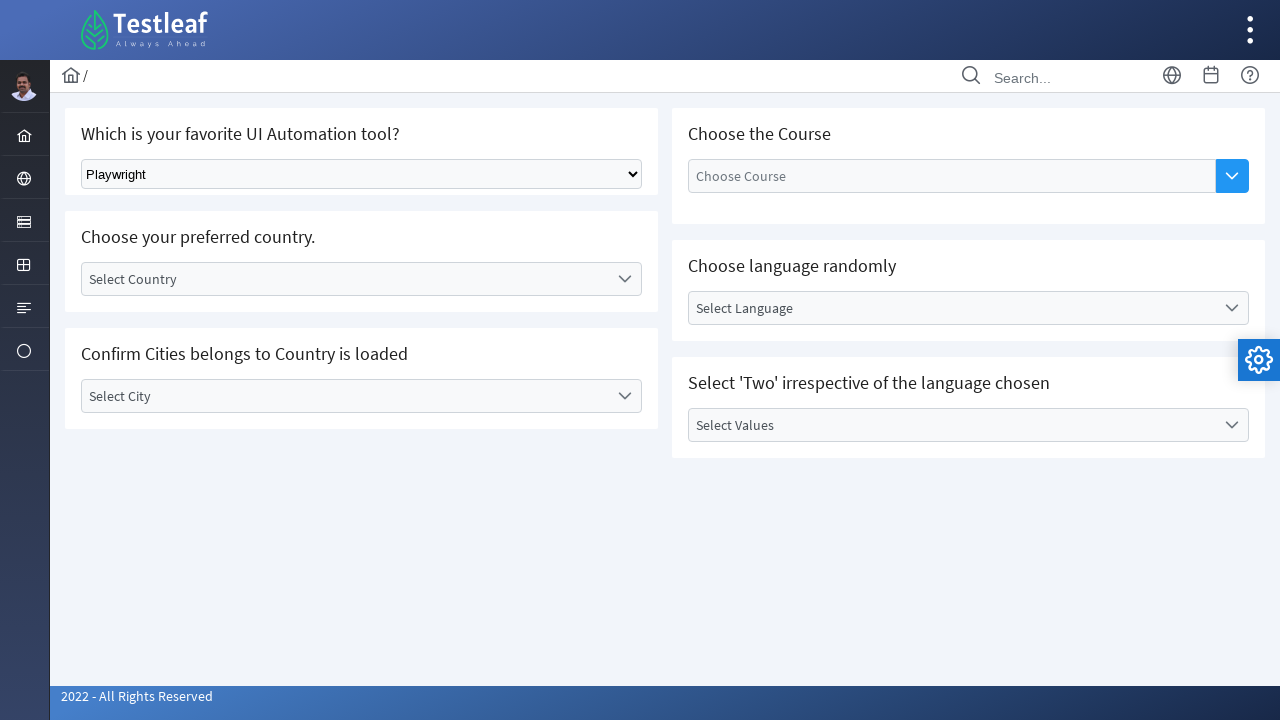

Selected dropdown option by visible text 'Cypress' on .ui-selectonemenu
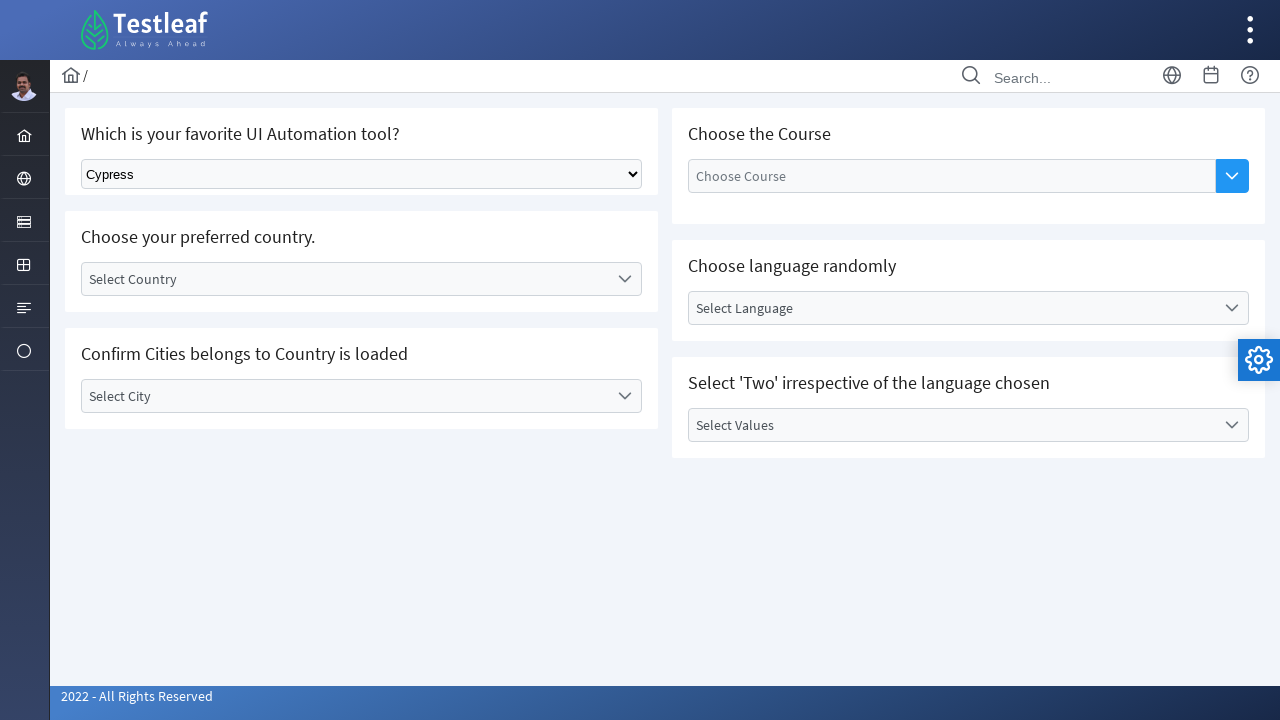

Waited 2 seconds to observe the Cypress selection
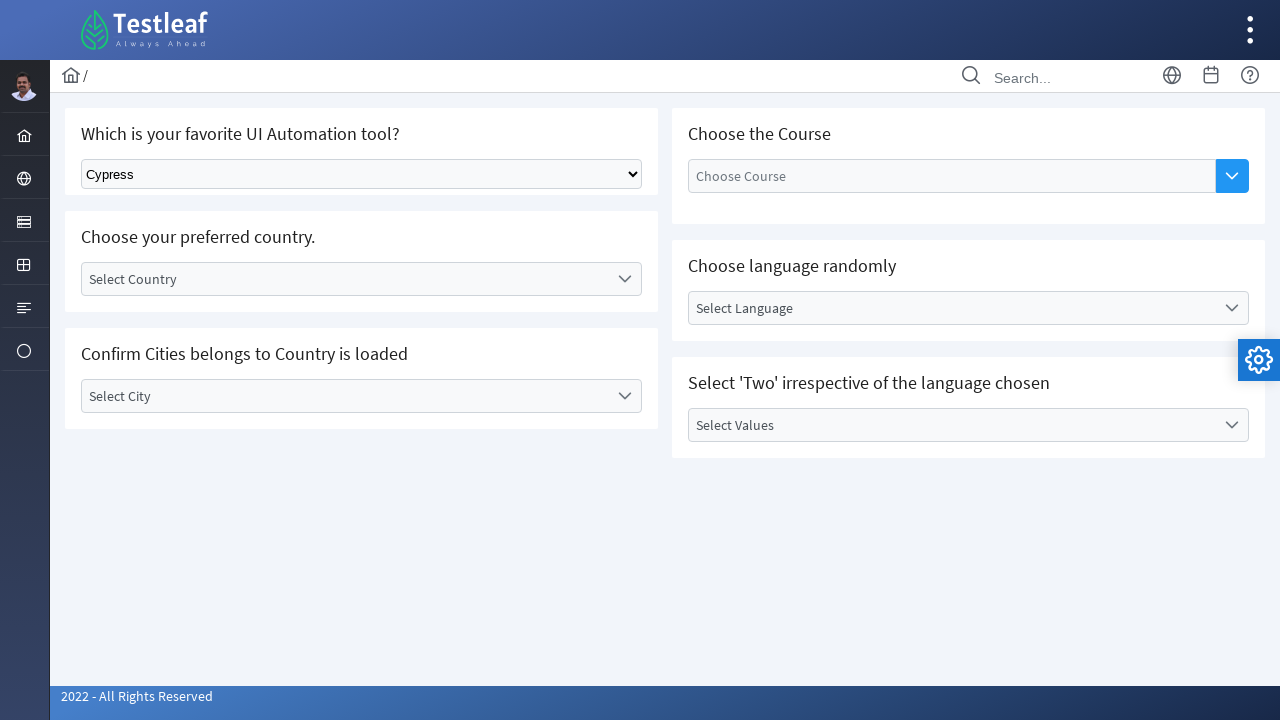

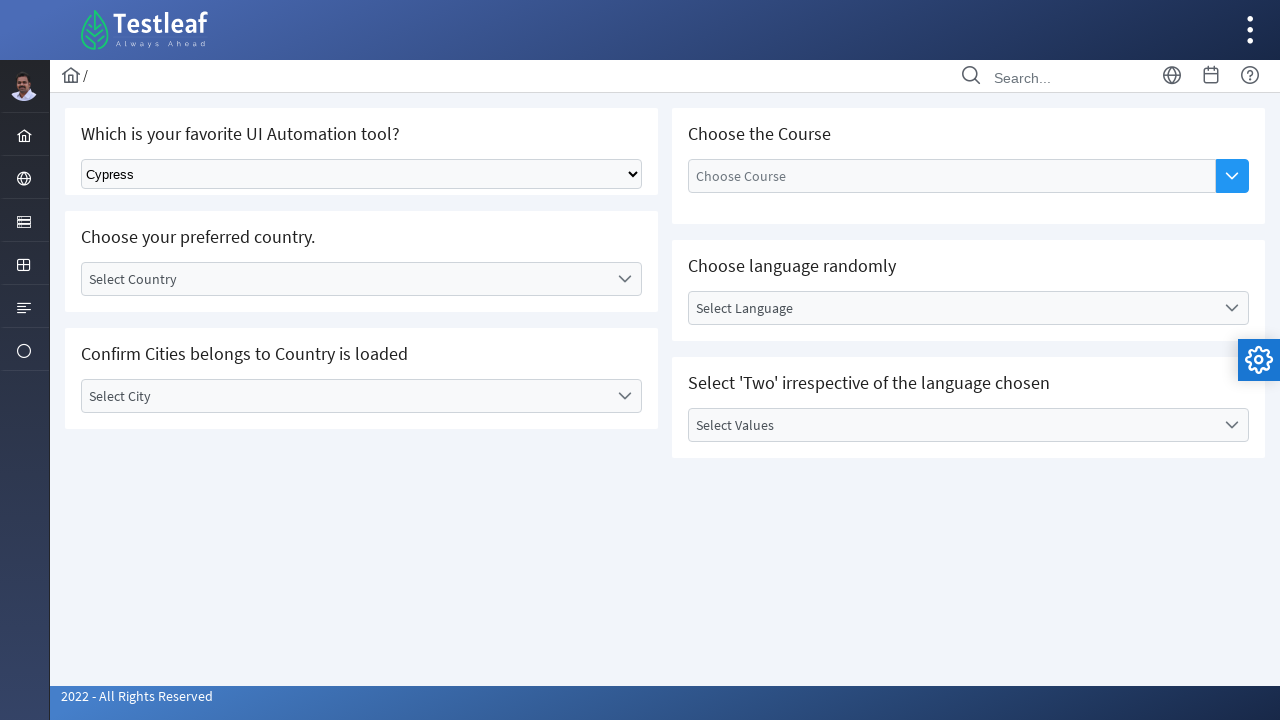